Tests clicking on a link that opens a popup window on the omayo test blog page

Starting URL: https://omayo.blogspot.com/

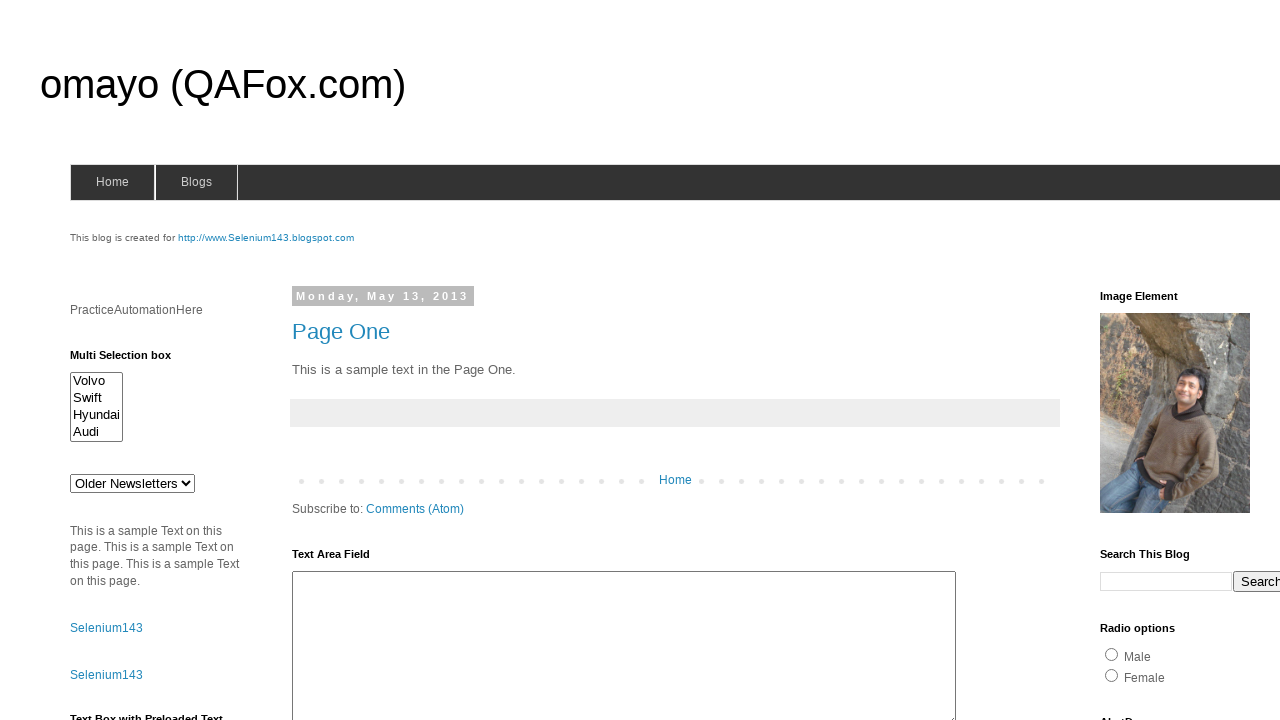

Navigated to omayo.blogspot.com
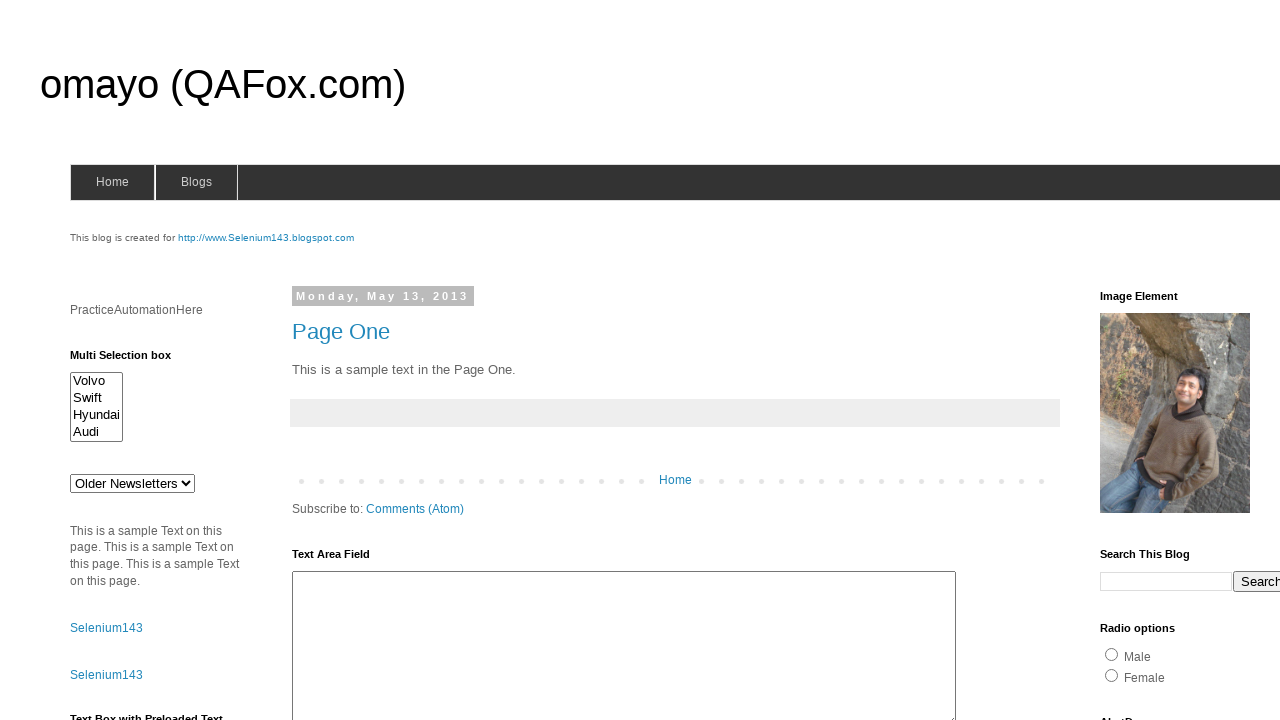

Clicked on 'Open a popup window' link at (132, 360) on xpath=//a[text()='Open a popup window']
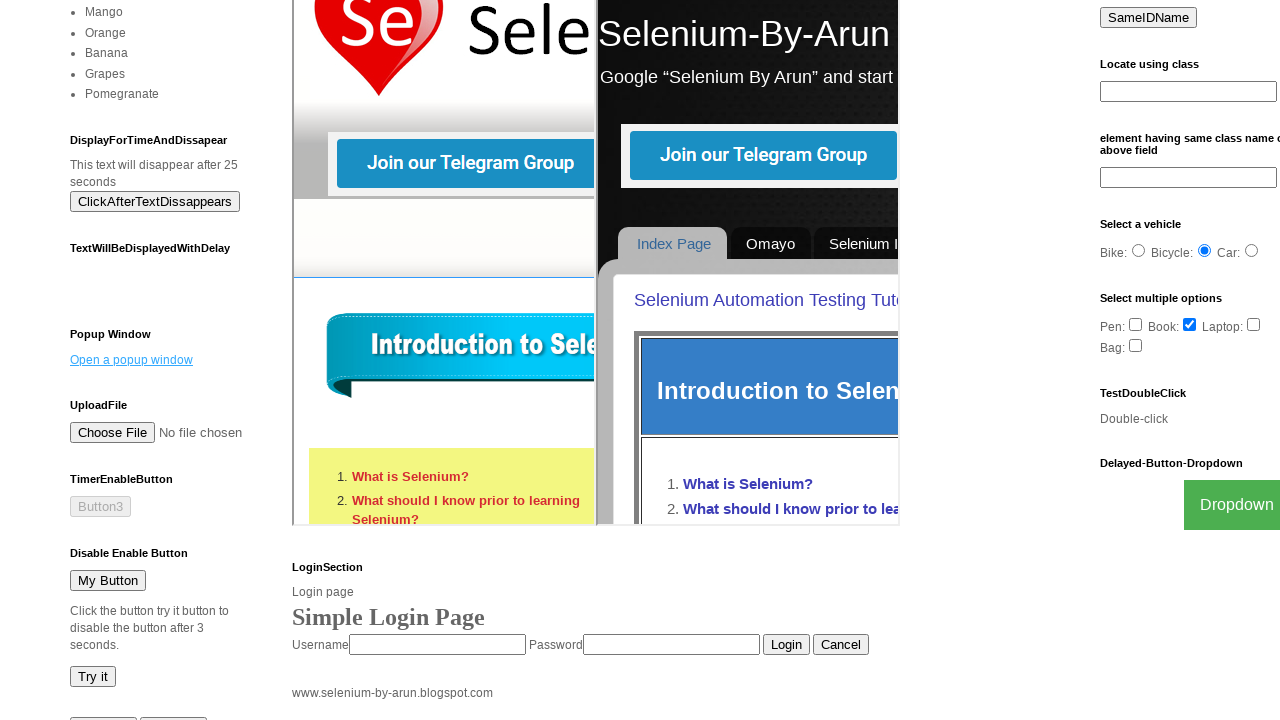

Waited 1000ms for popup window to open
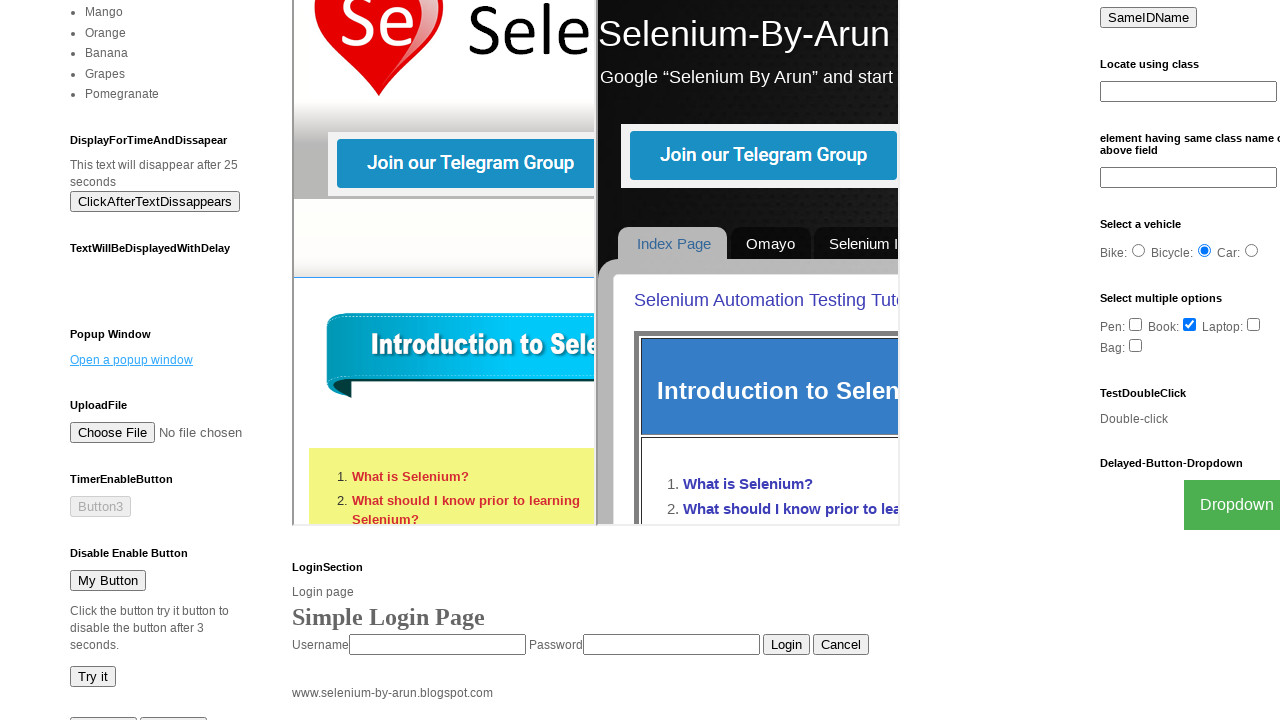

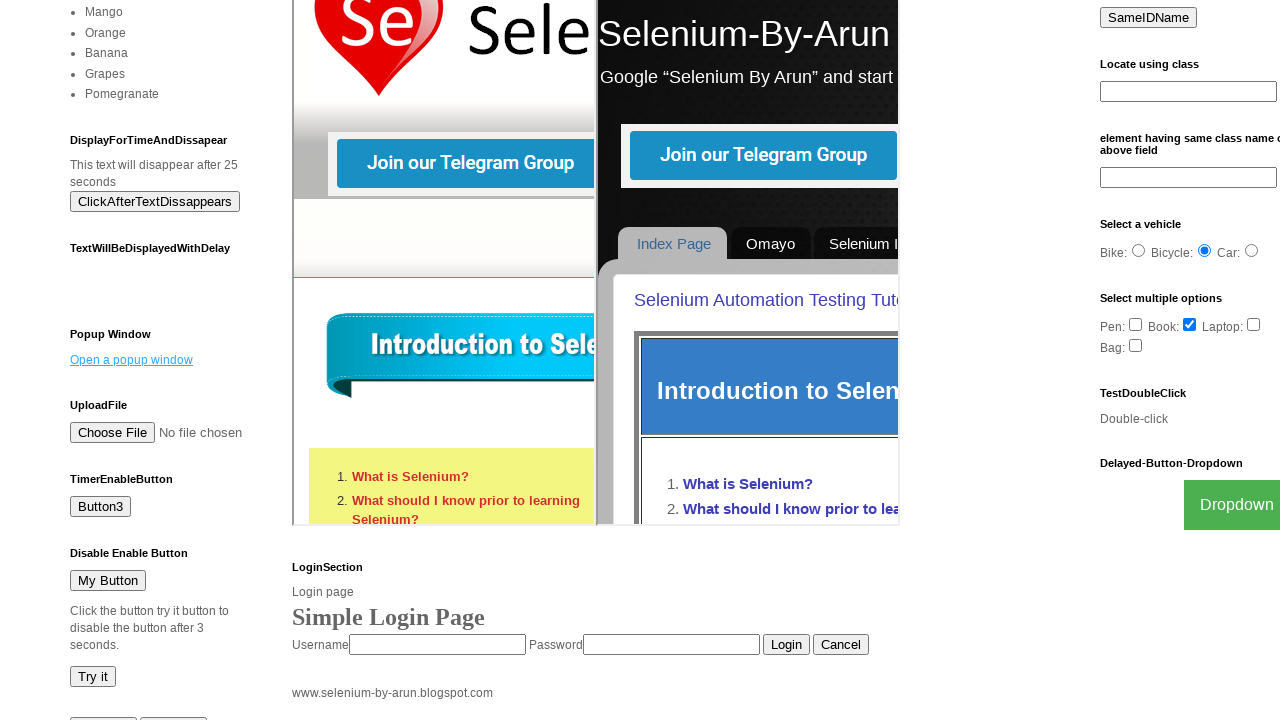